Tests adding products to cart on a grocery shopping site by iterating through product list and clicking "Add to Cart" for specific vegetables (Tomato, Cucumber, Carrot, Potato), stopping after adding 2 items.

Starting URL: https://rahulshettyacademy.com/seleniumPractise/#/

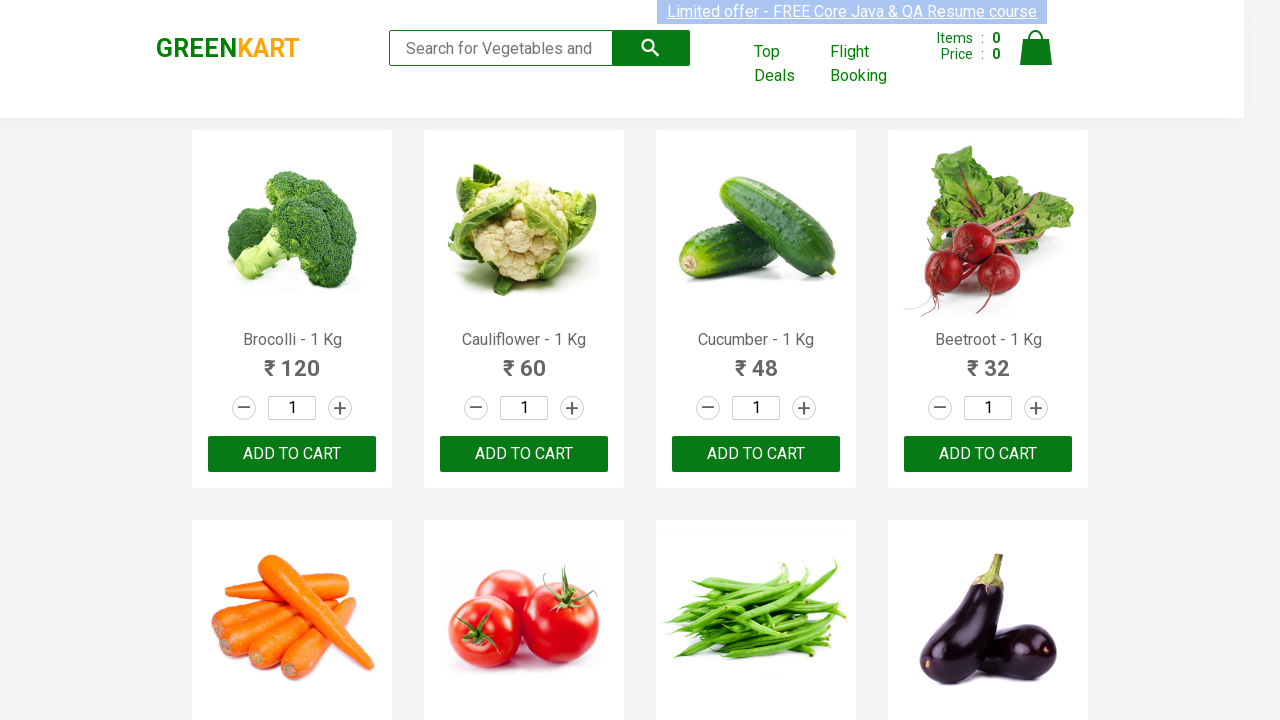

Waited for product names to load
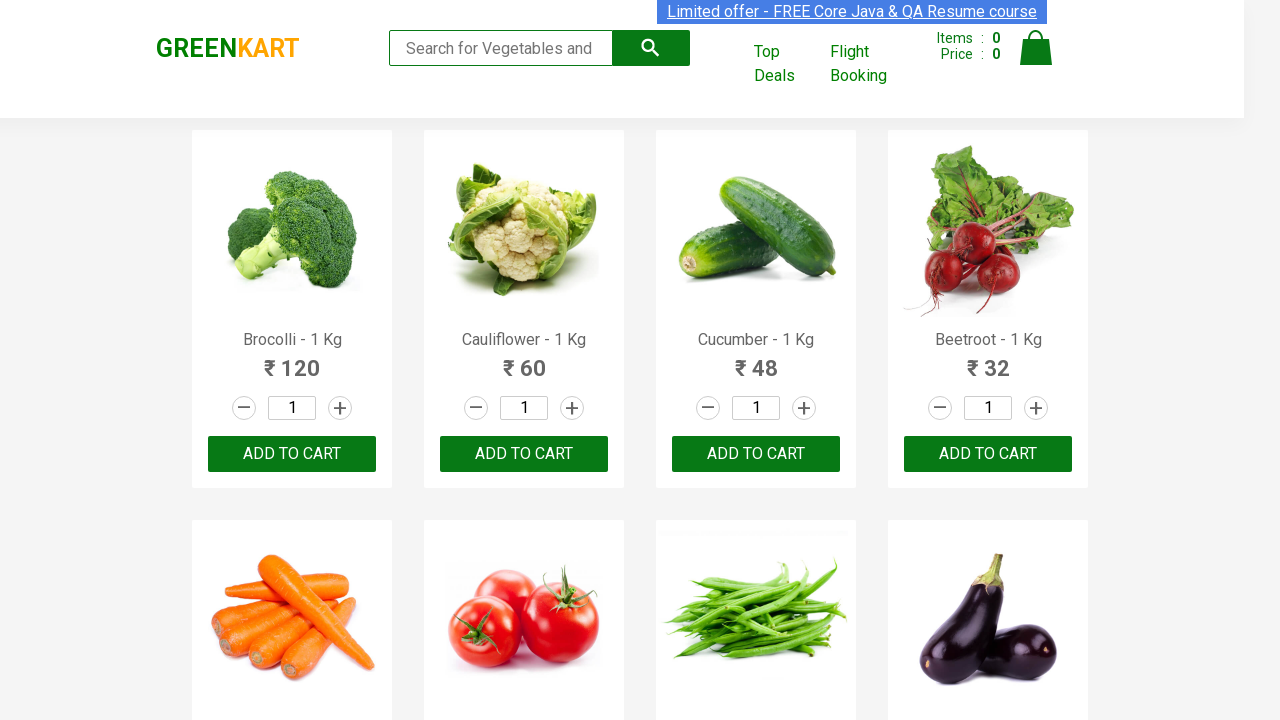

Retrieved all product name elements
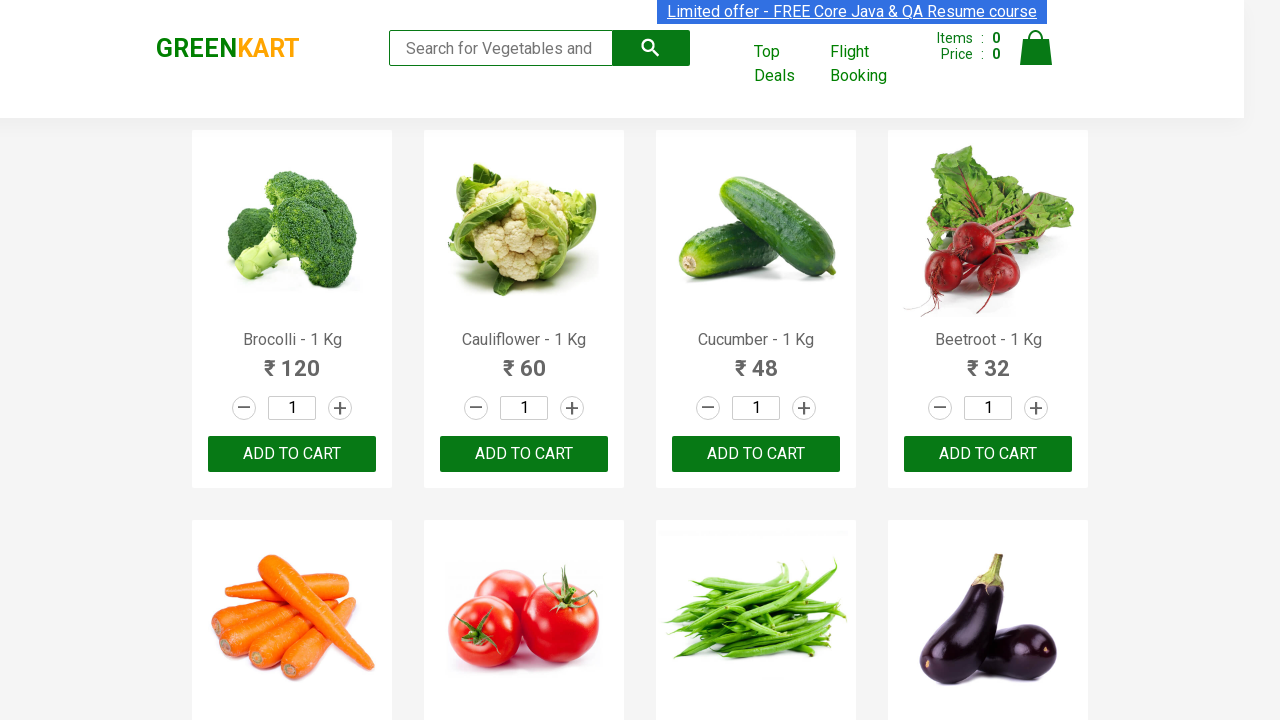

Clicked 'Add to Cart' for Cucumber at (756, 454) on div.product-action button >> nth=2
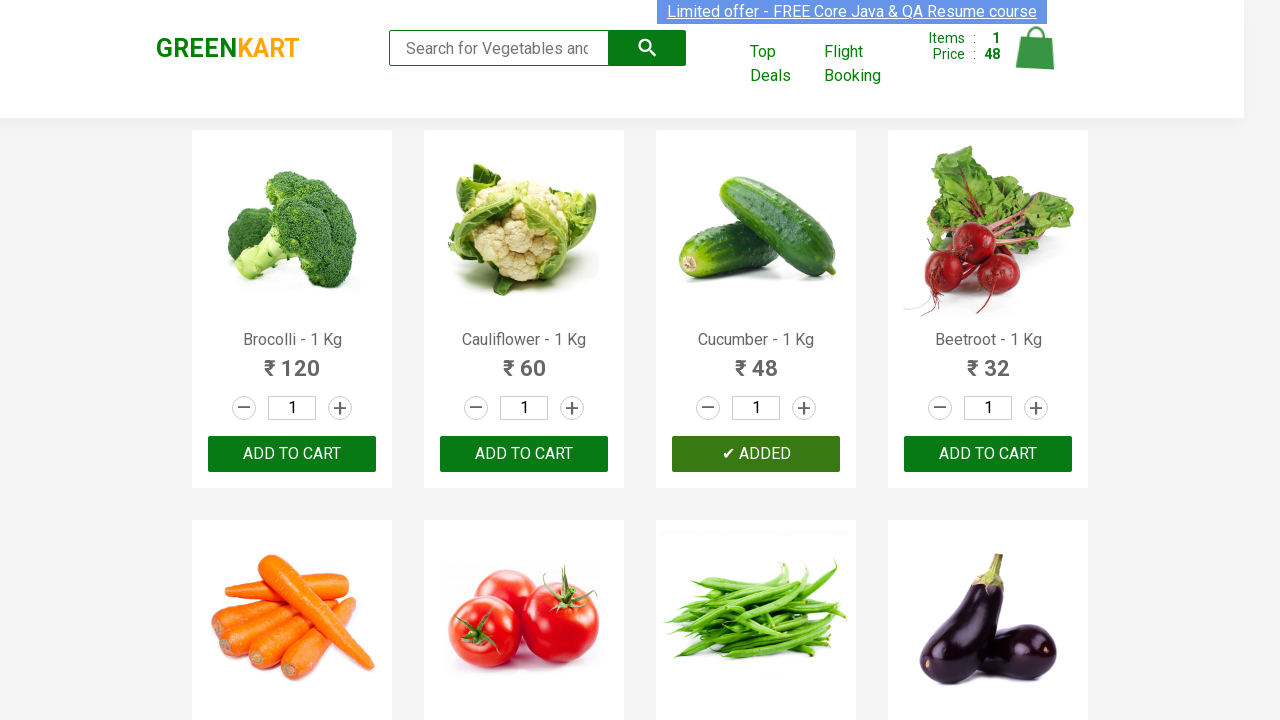

Clicked 'Add to Cart' for Carrot at (292, 360) on div.product-action button >> nth=4
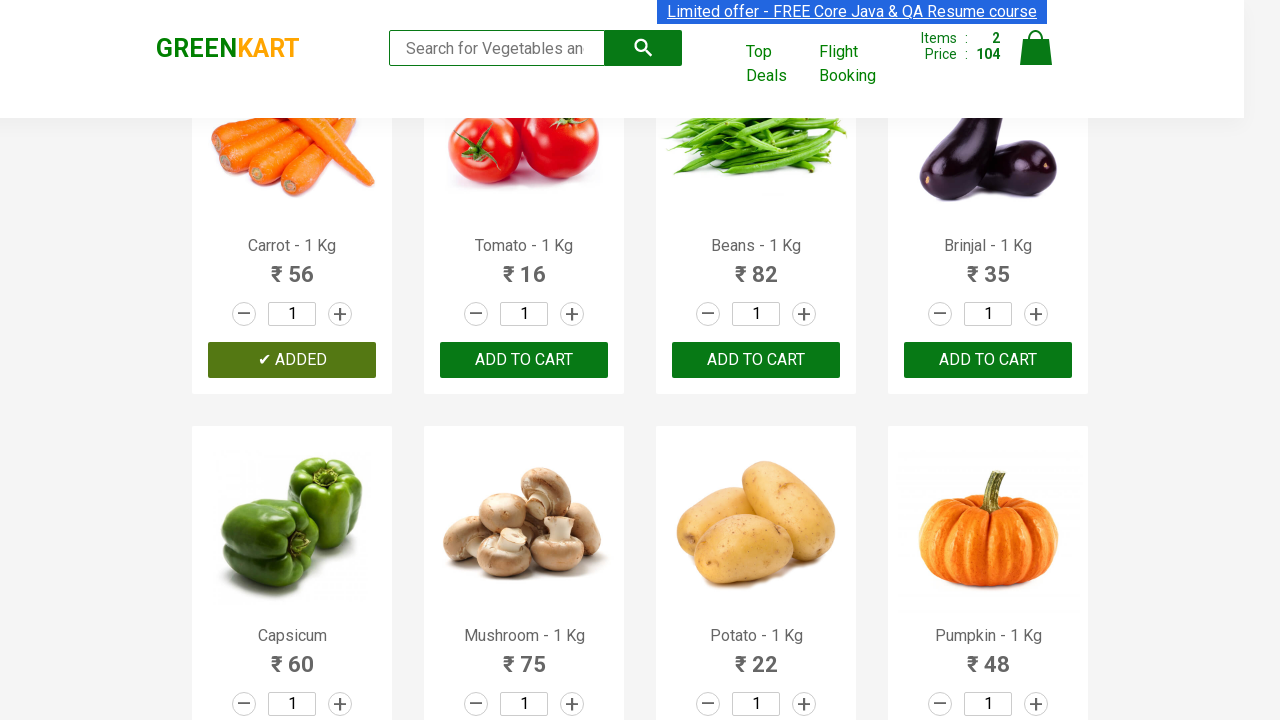

Reached target of 2 items added to cart, stopping iteration
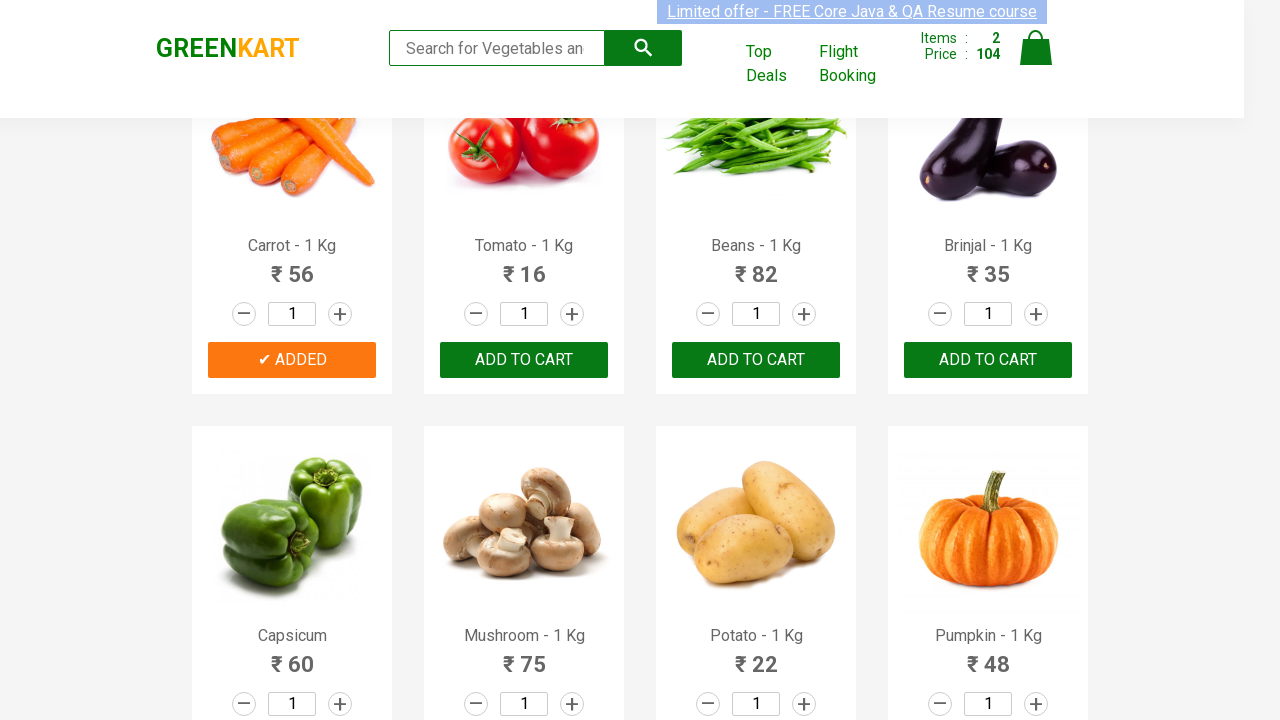

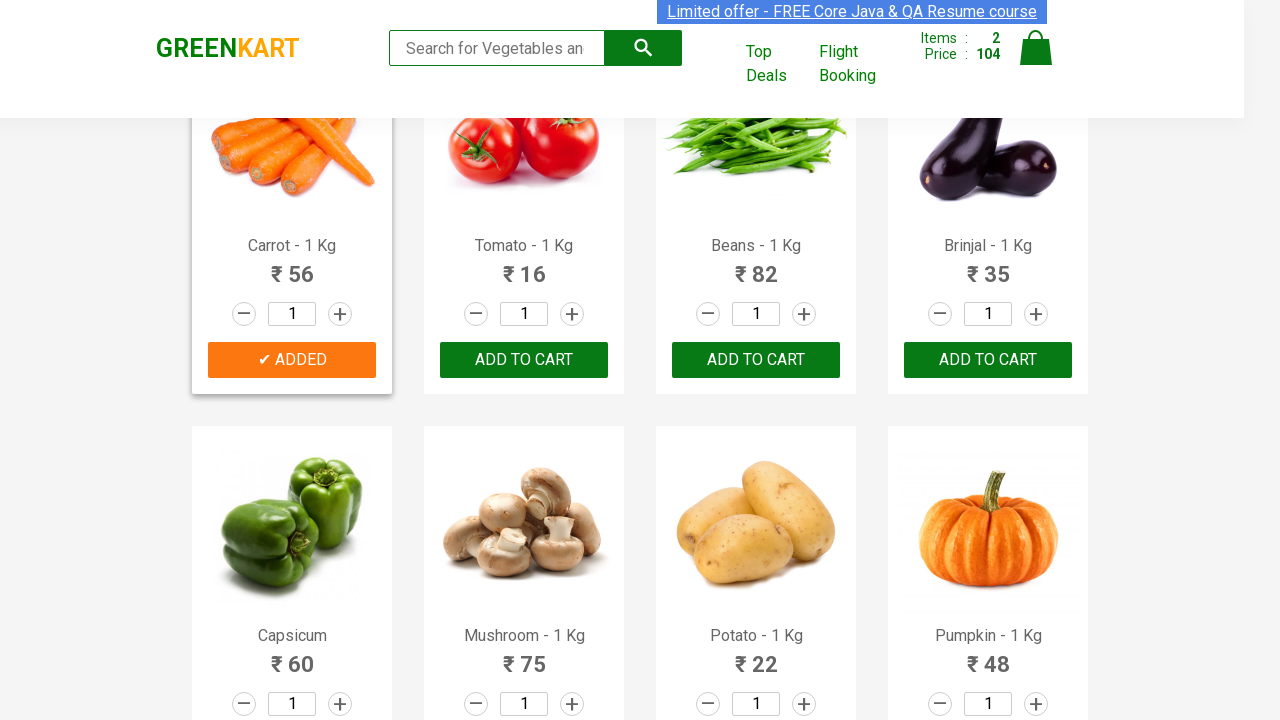